Tests geolocation override functionality by setting custom coordinates (near Eiffel Tower in Paris) and verifying the page can retrieve and display those coordinates.

Starting URL: https://bonigarcia.dev/selenium-webdriver-java/geolocation.html

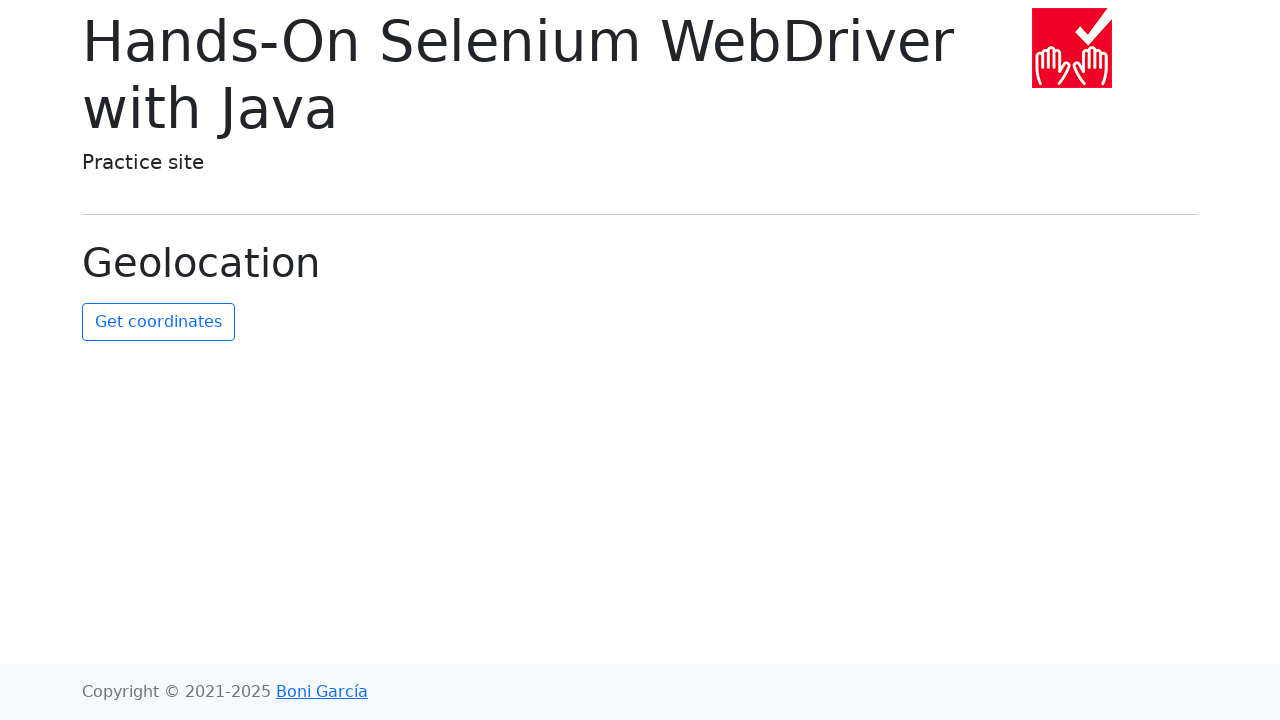

Set geolocation to coordinates near Eiffel Tower in Paris (48.8584°N, 2.2945°E)
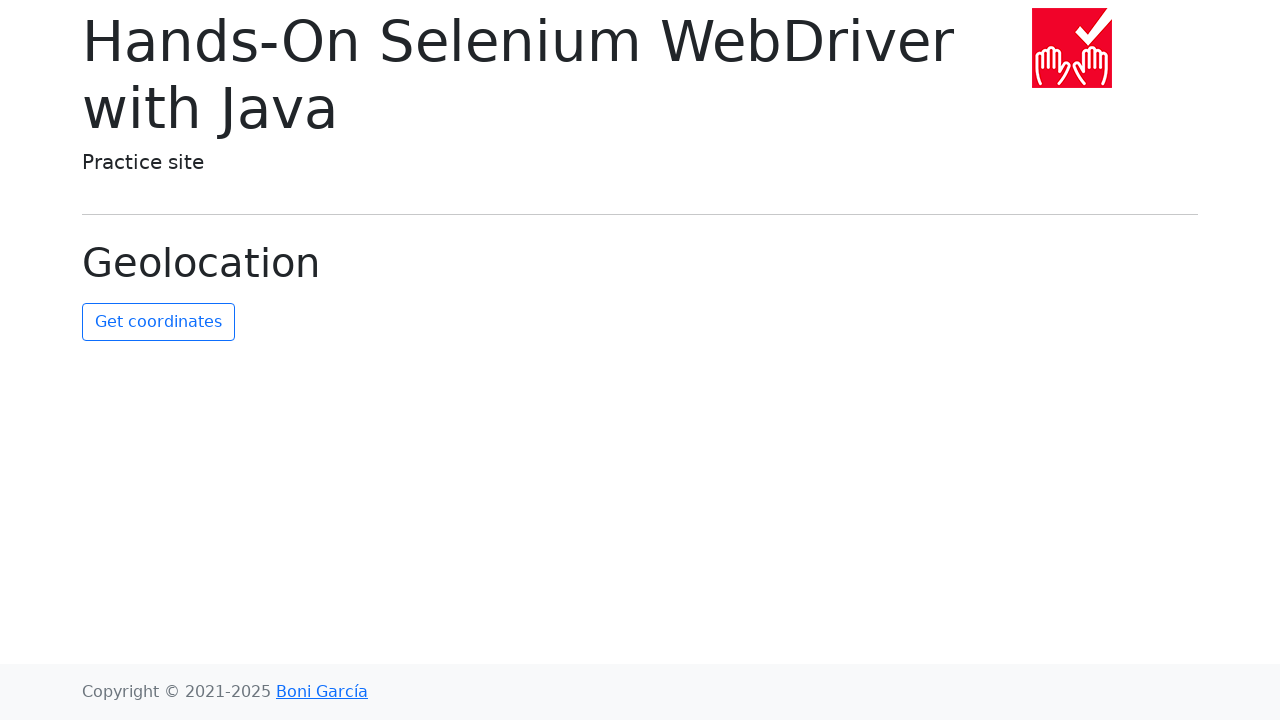

Granted geolocation permission to the page
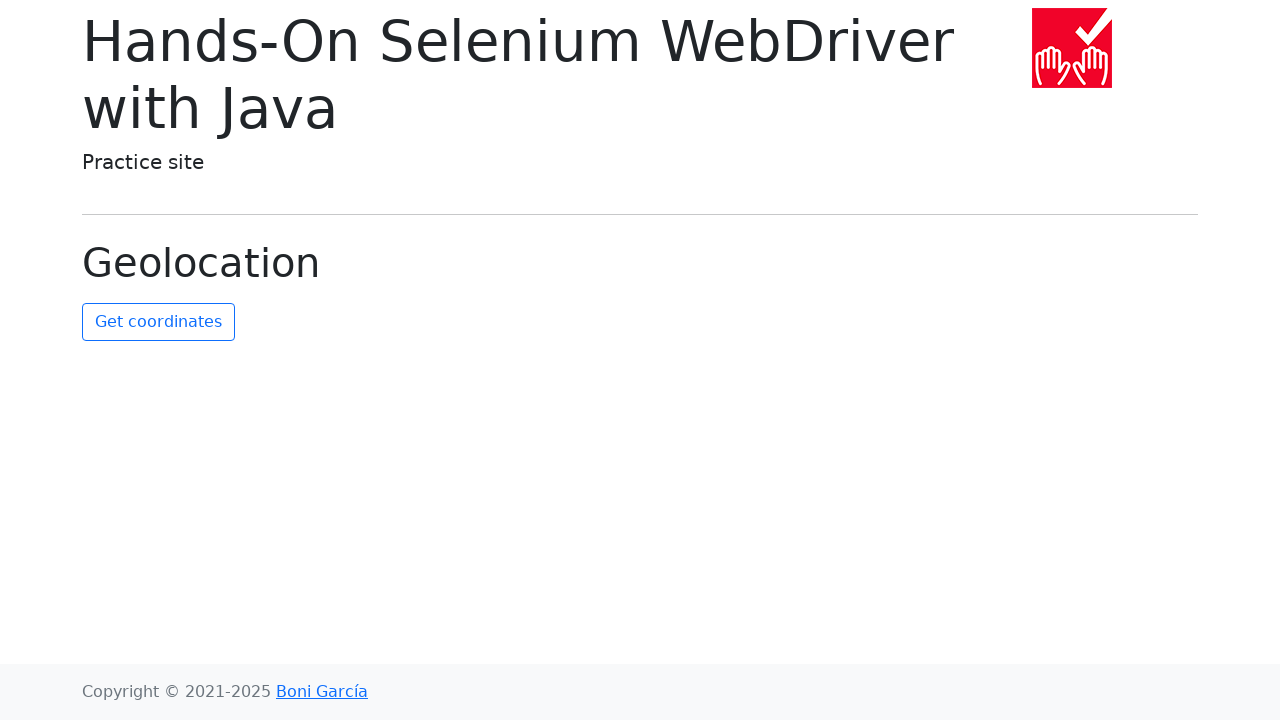

Clicked 'Get Coordinates' button to retrieve geolocation at (158, 322) on #get-coordinates
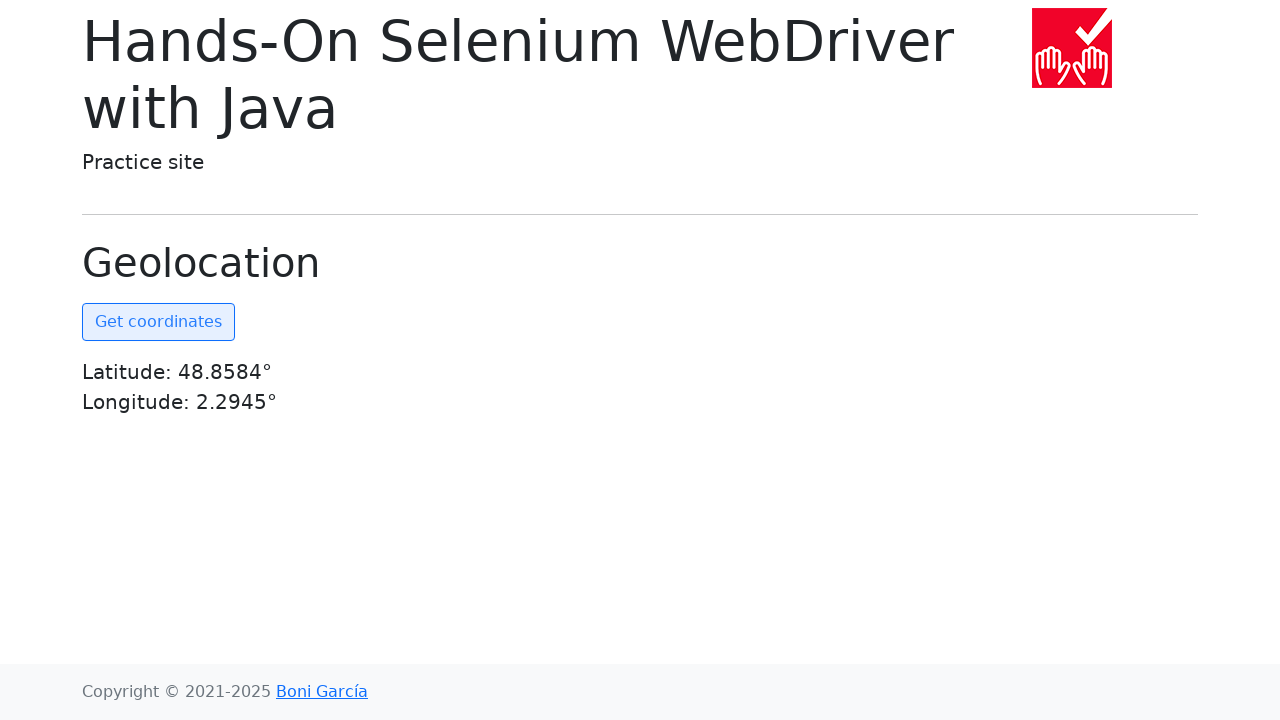

Coordinates displayed on page after geolocation retrieval
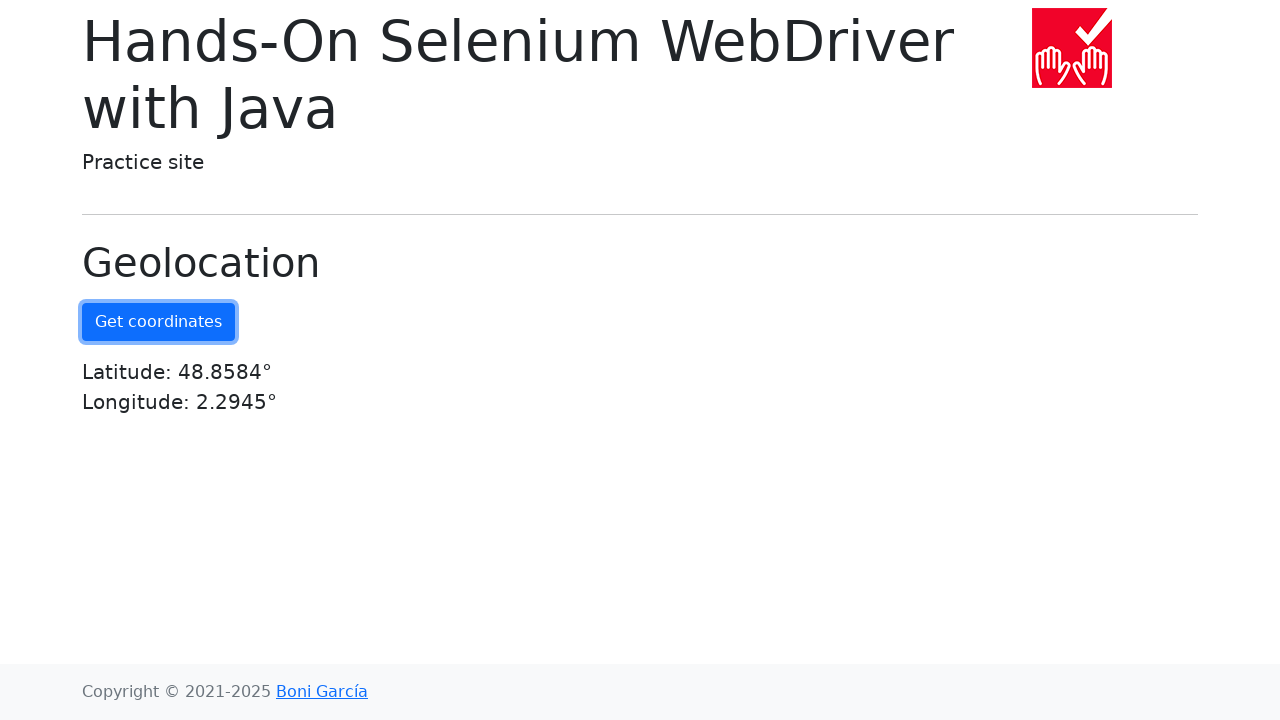

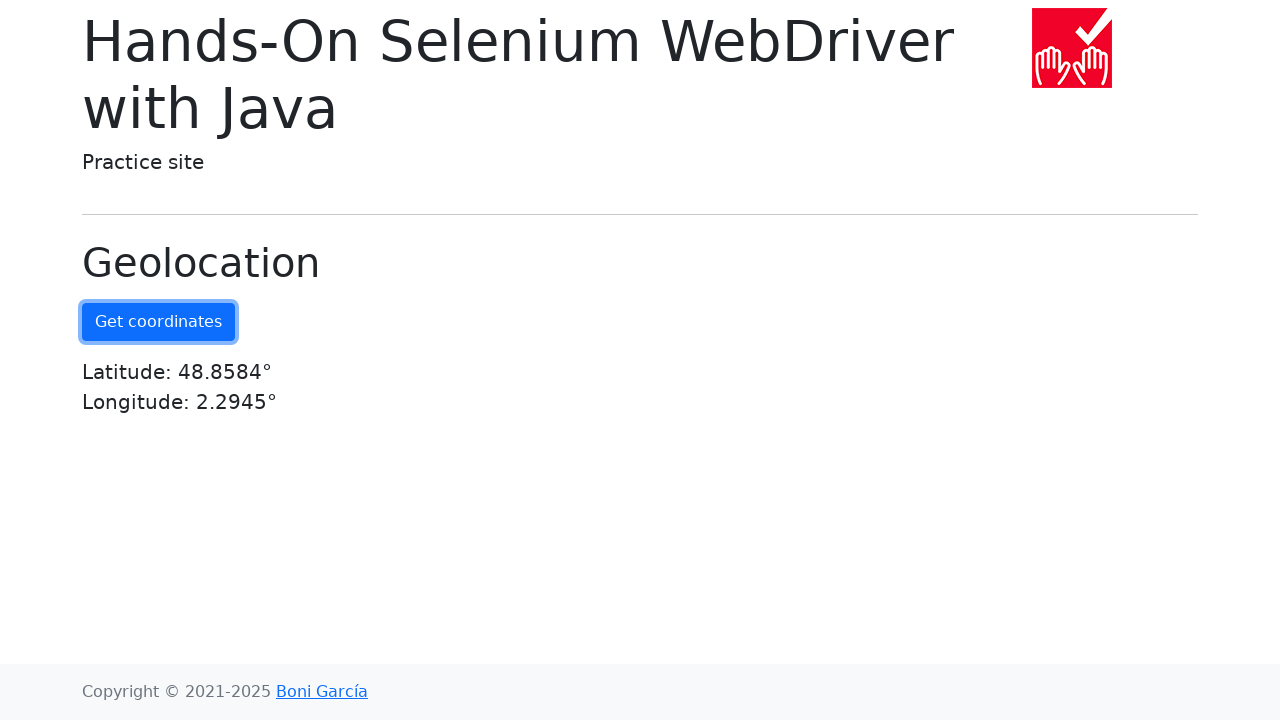